Navigates to a Travian game server page and waits for it to load

Starting URL: https://ts4.x1.arabics.travian.com/

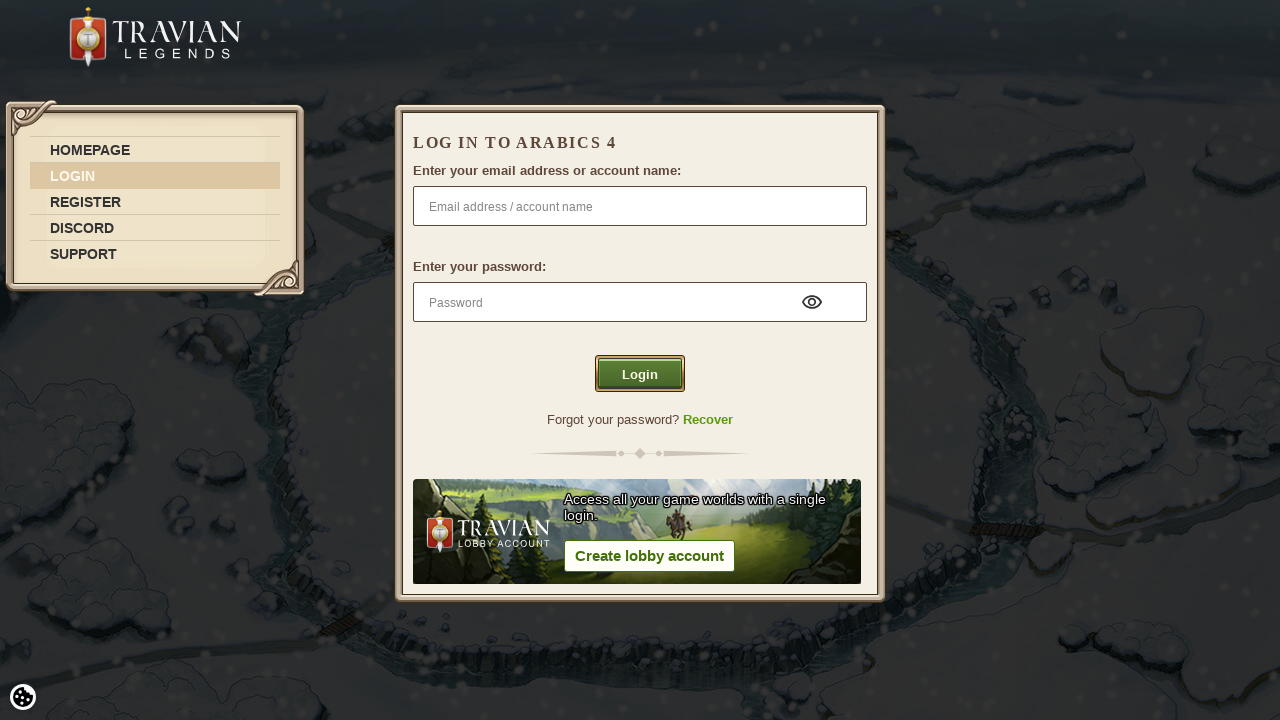

Navigated to Travian game server page at https://ts4.x1.arabics.travian.com/
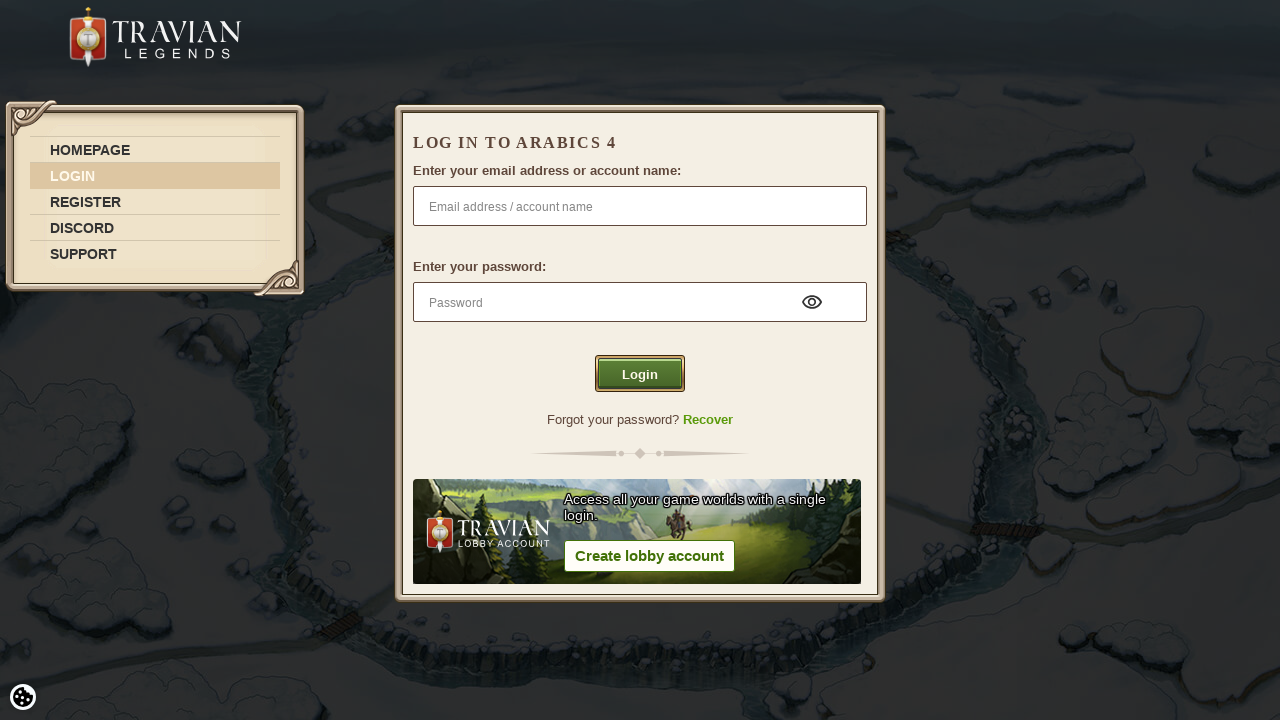

Page DOM content loaded successfully
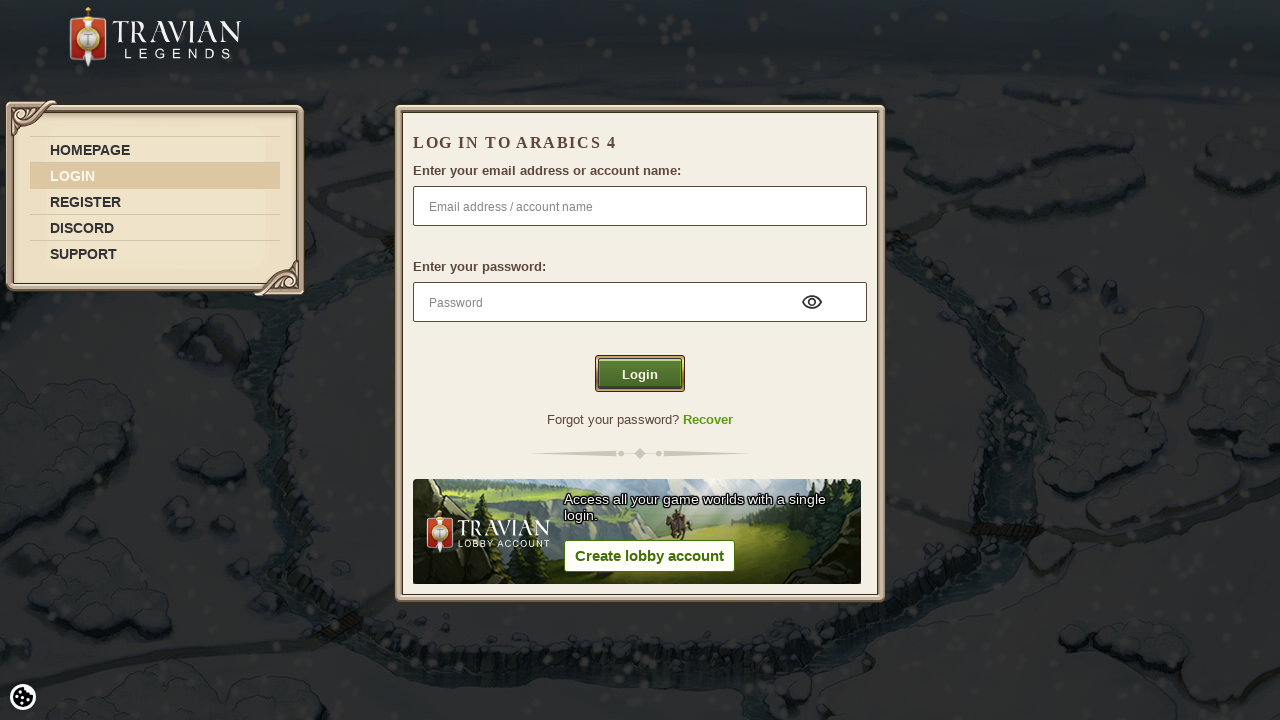

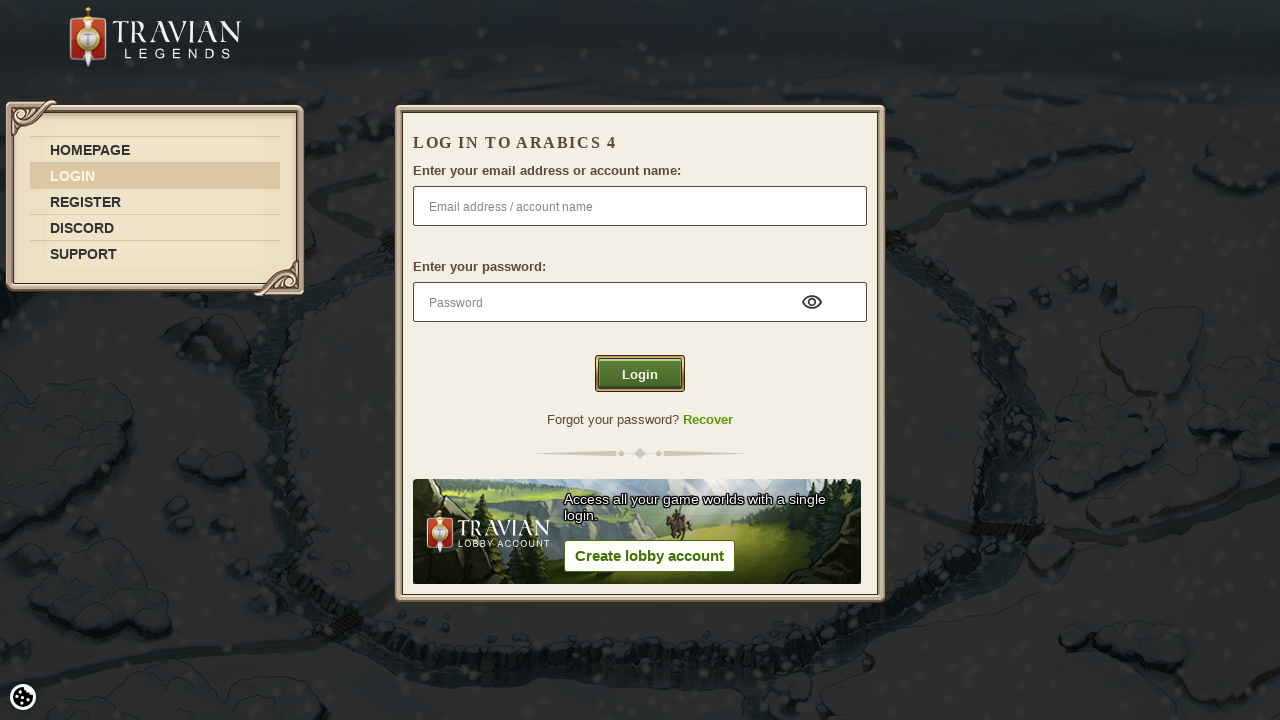